Tests that the landscape image loads successfully on the loading images page using explicit wait

Starting URL: https://bonigarcia.dev/selenium-webdriver-java/loading-images.html

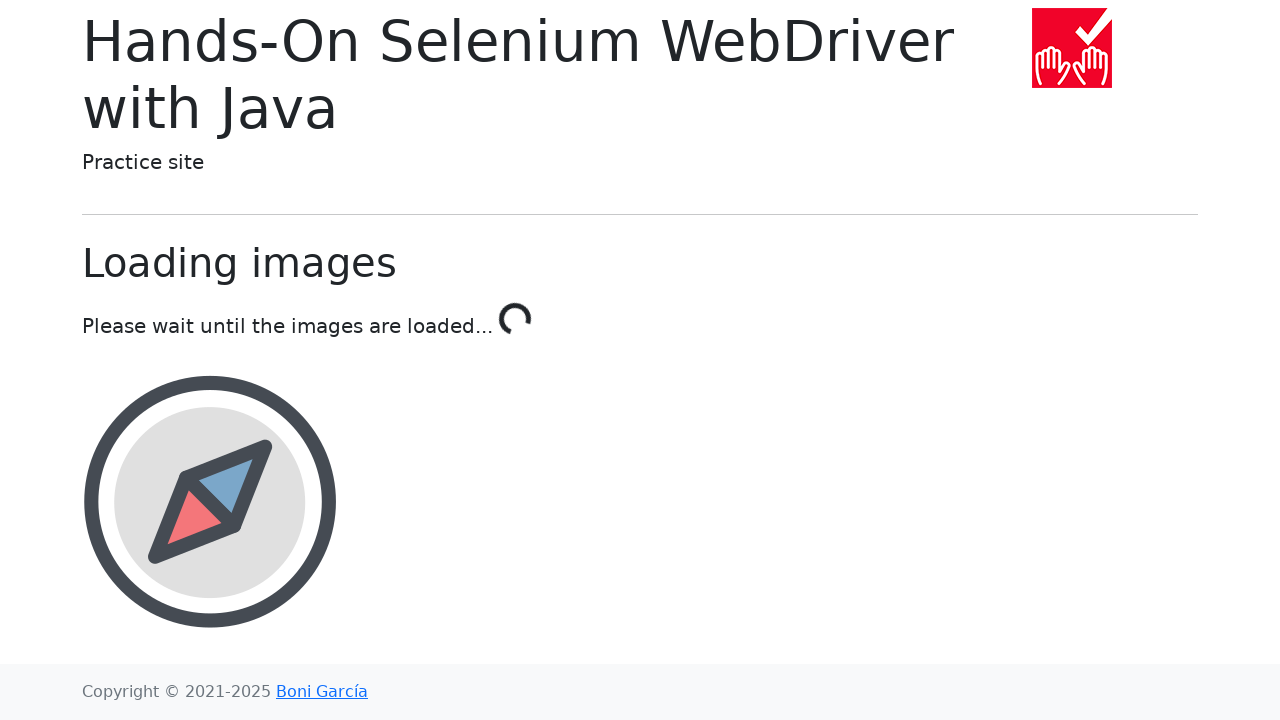

Waited for landscape image element to be present (30 second timeout)
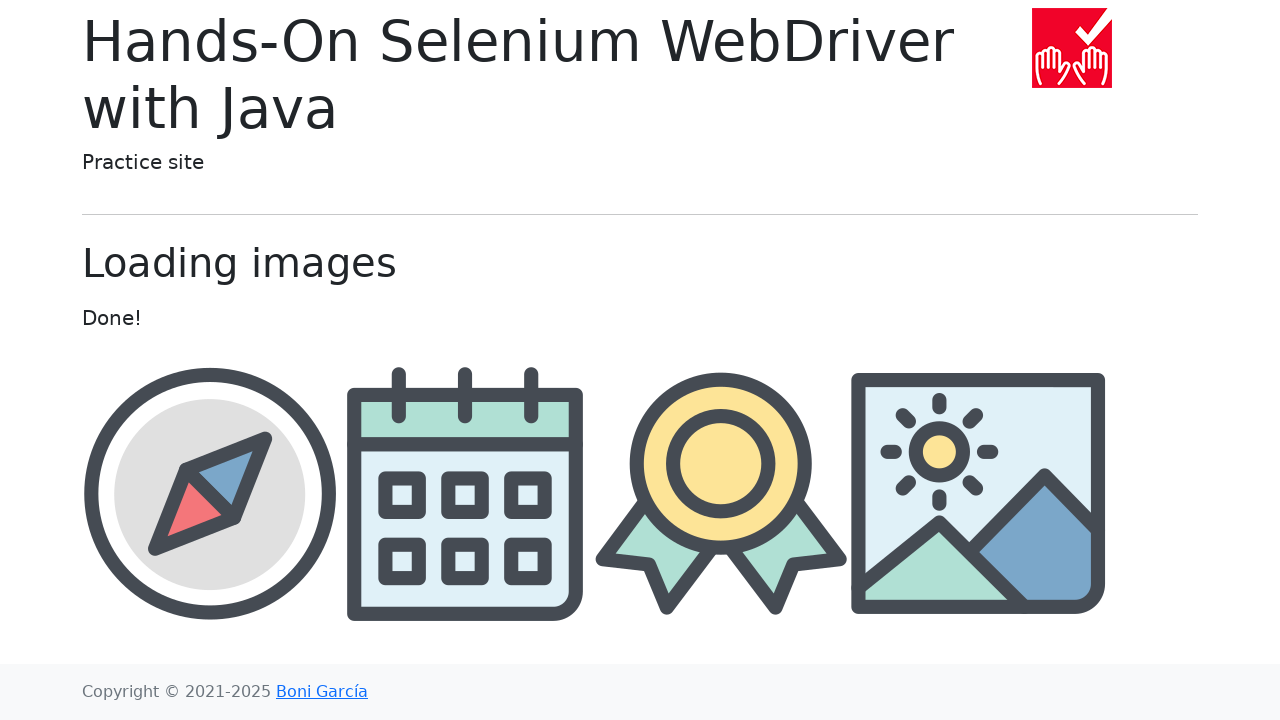

Located the landscape image element
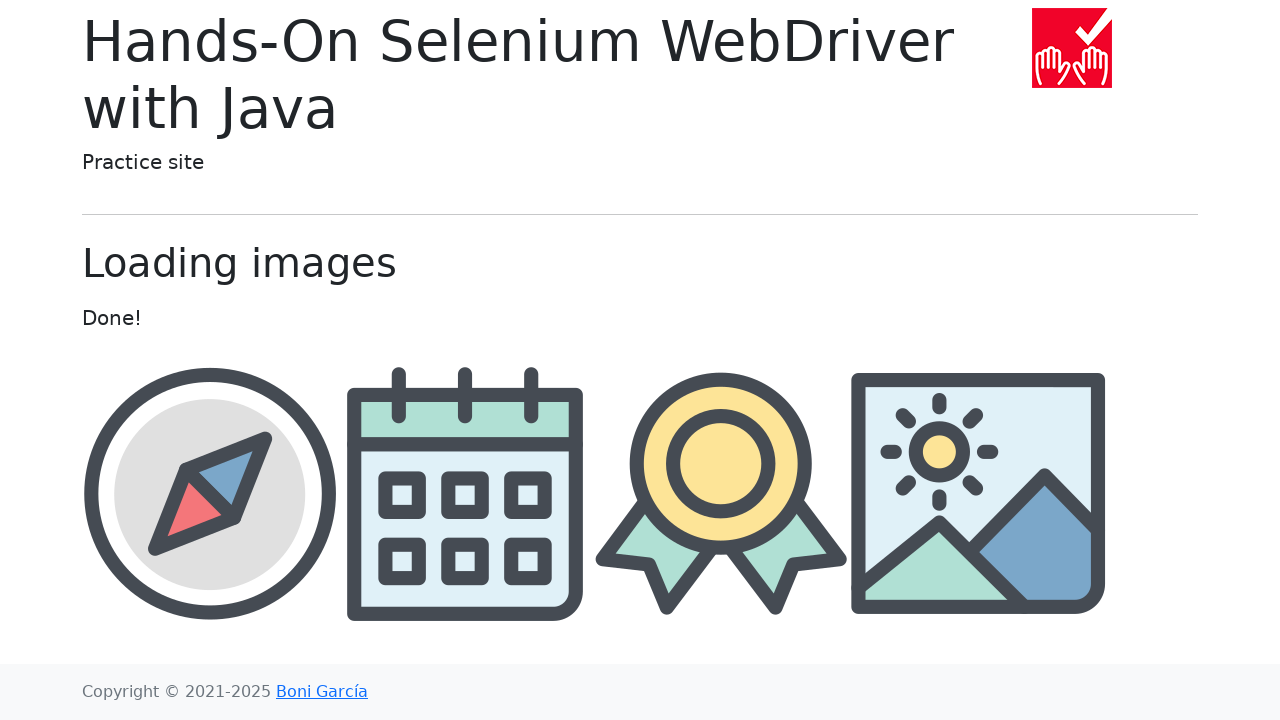

Verified that the landscape image source attribute contains 'landscape'
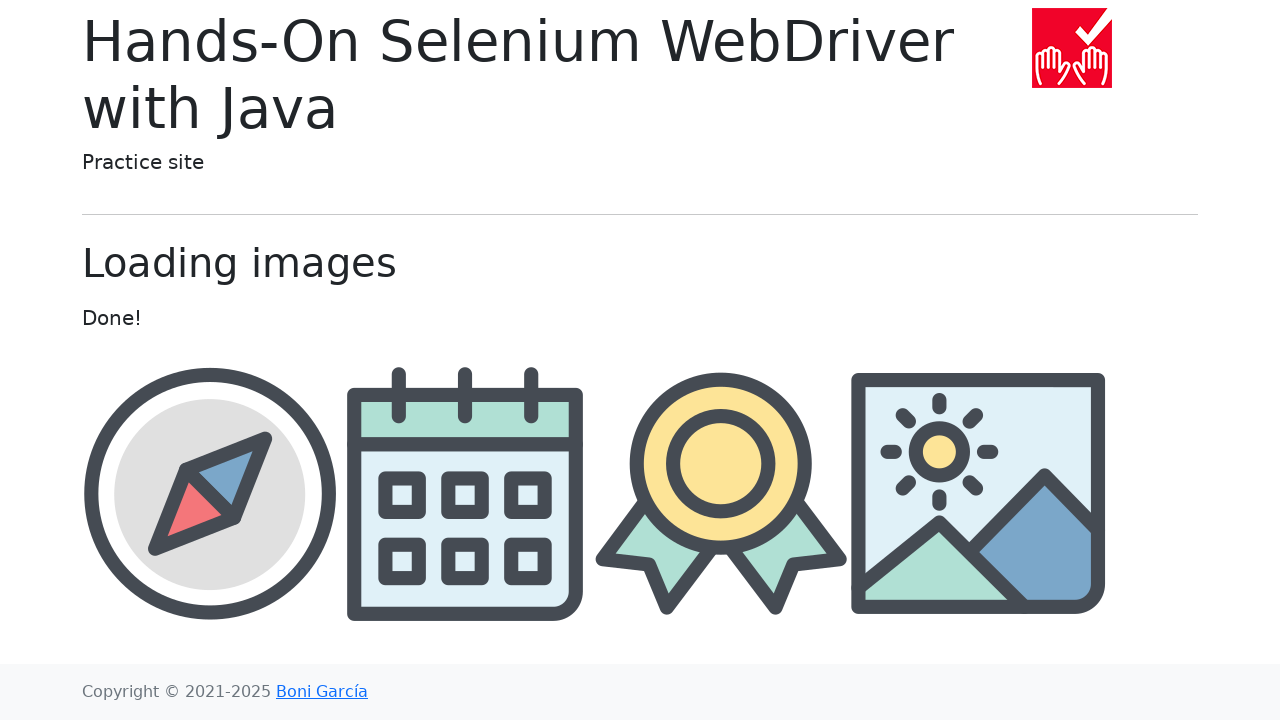

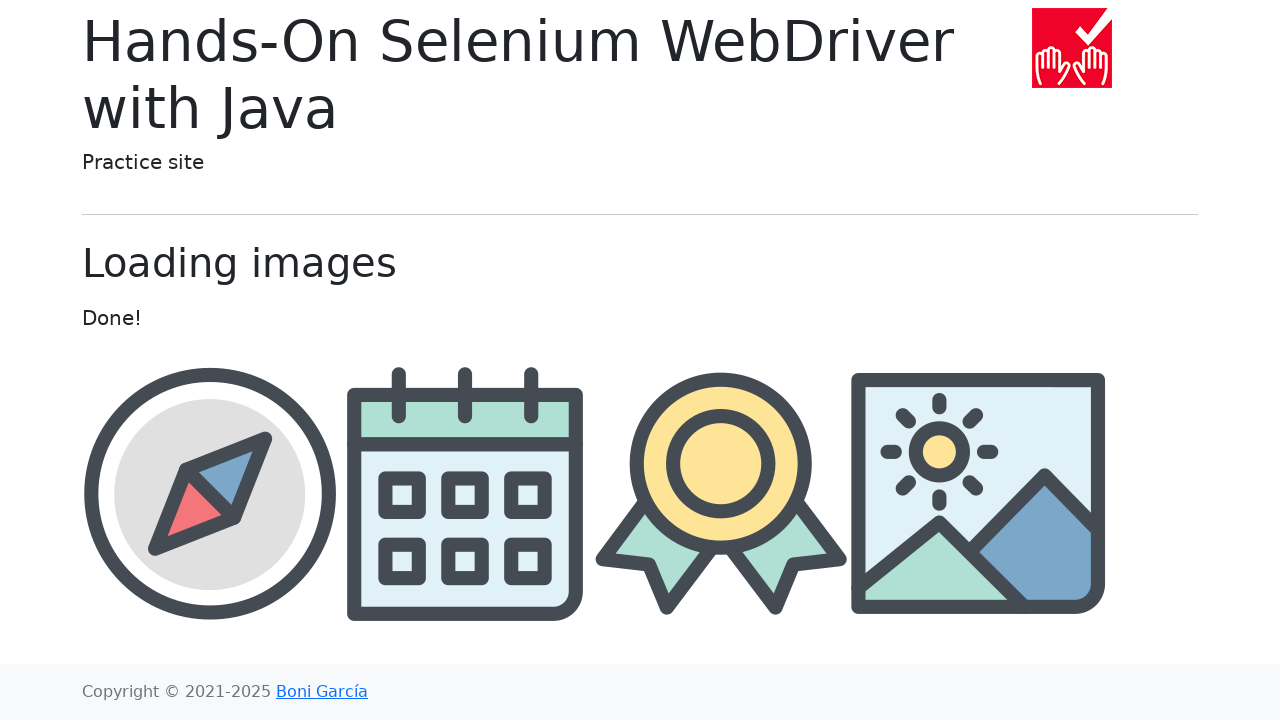